Tests that mismatched passwords are rejected with an error message

Starting URL: https://www.sharelane.com/cgi-bin/register.py?page=1&zip_code=11111

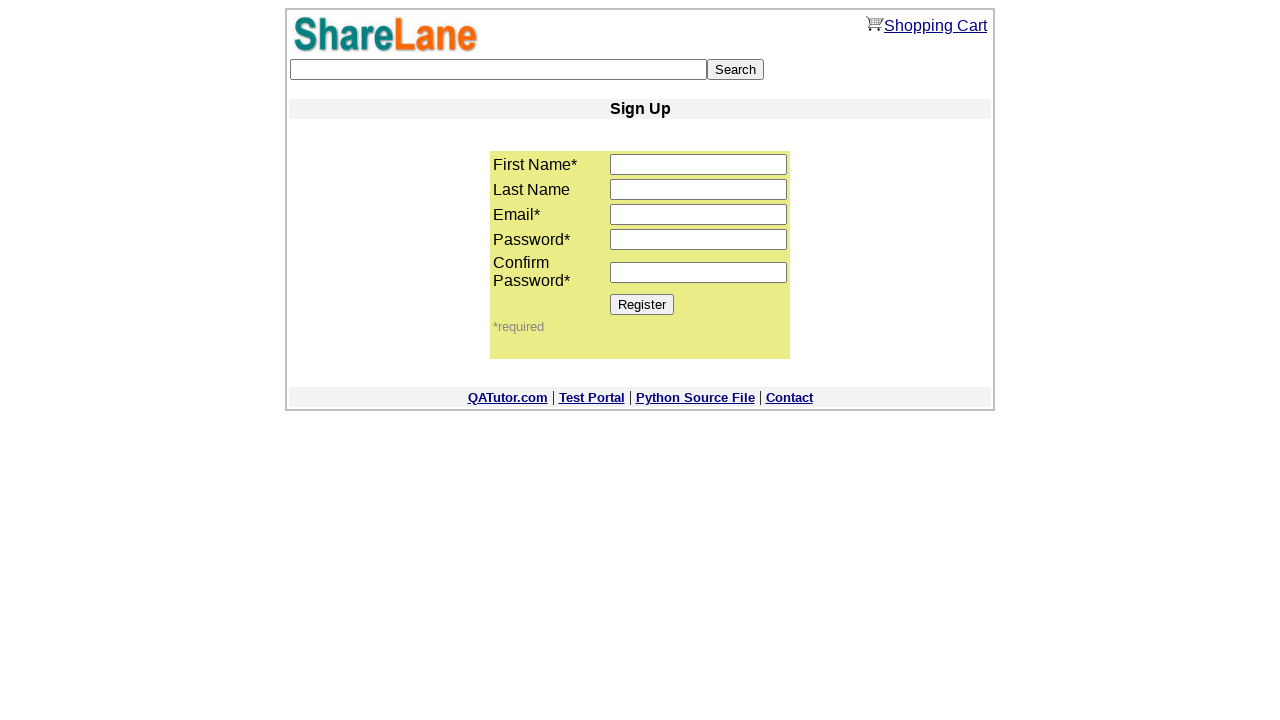

Filled password1 field with '1111' on input[name='password1']
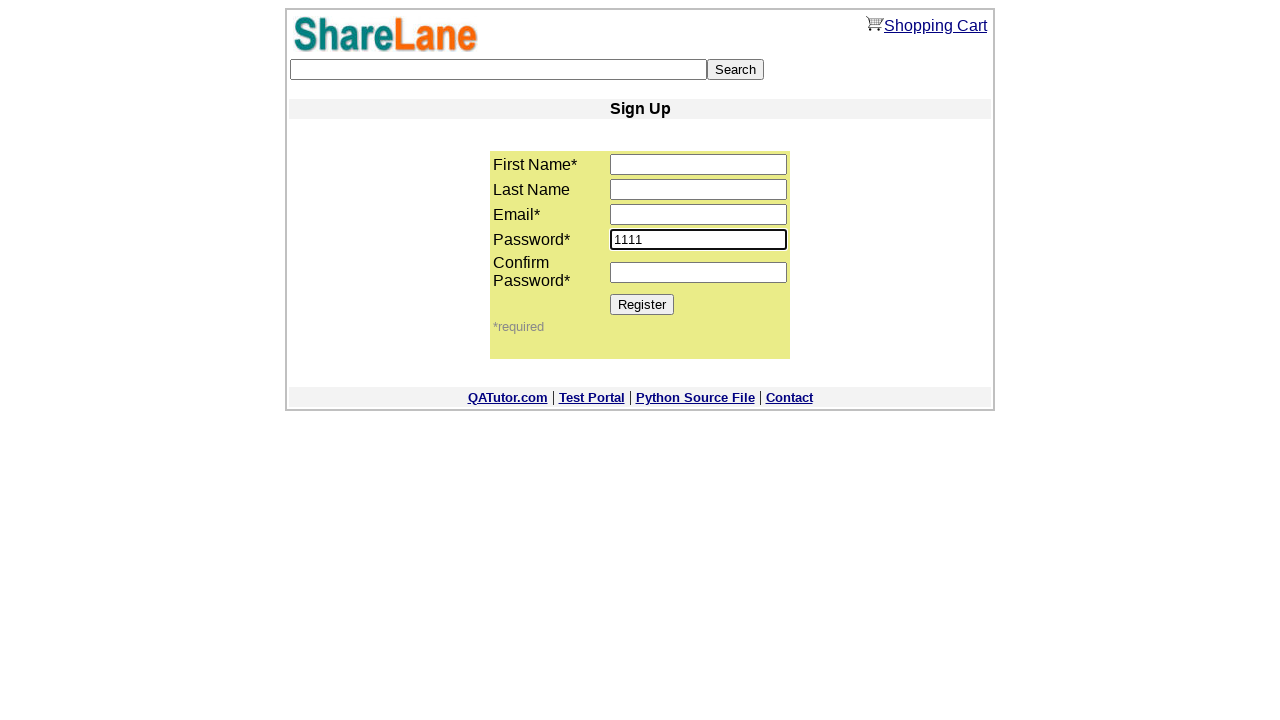

Filled password2 field with '1112' (mismatched password) on input[name='password2']
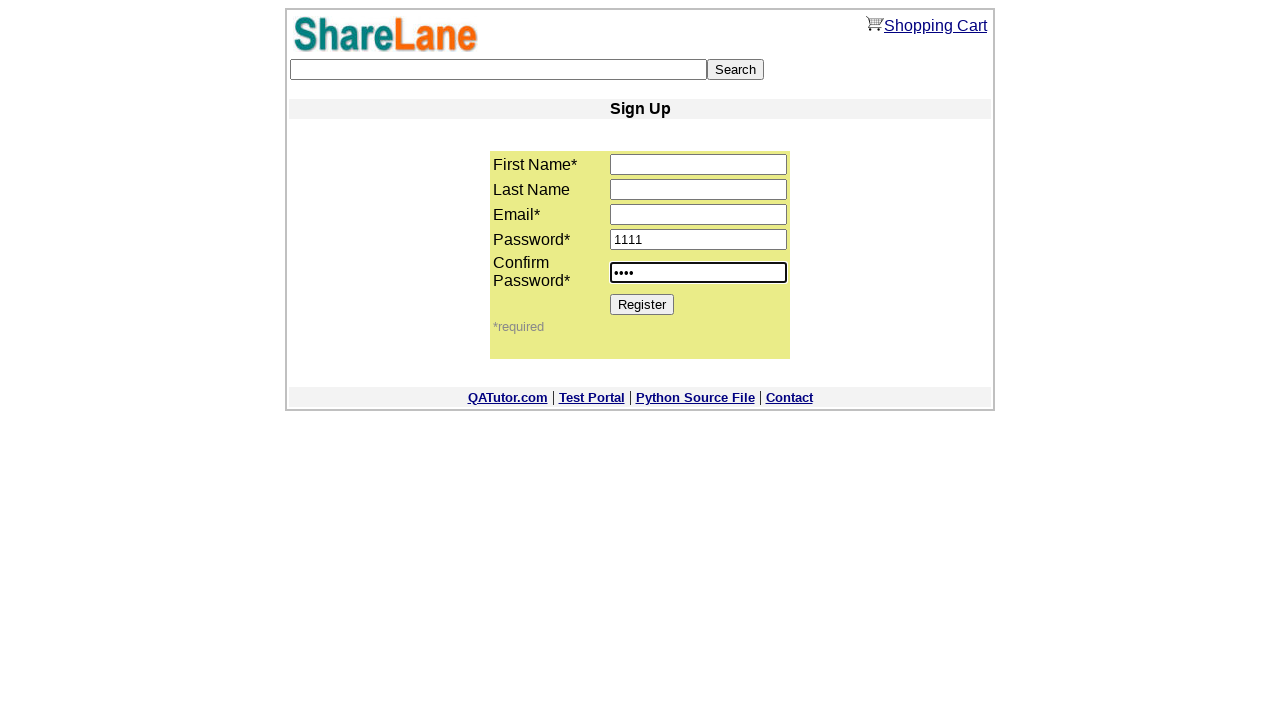

Clicked Register button at (642, 304) on [value=Register]
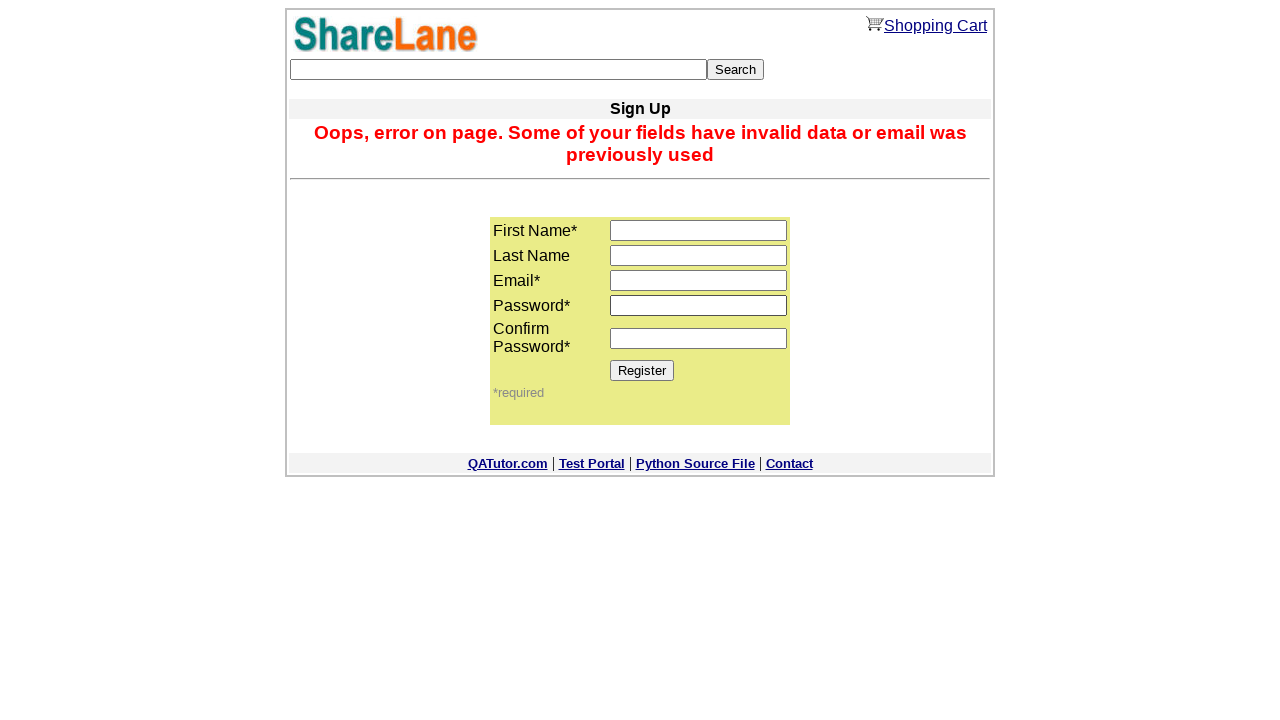

Error message appeared indicating password mismatch
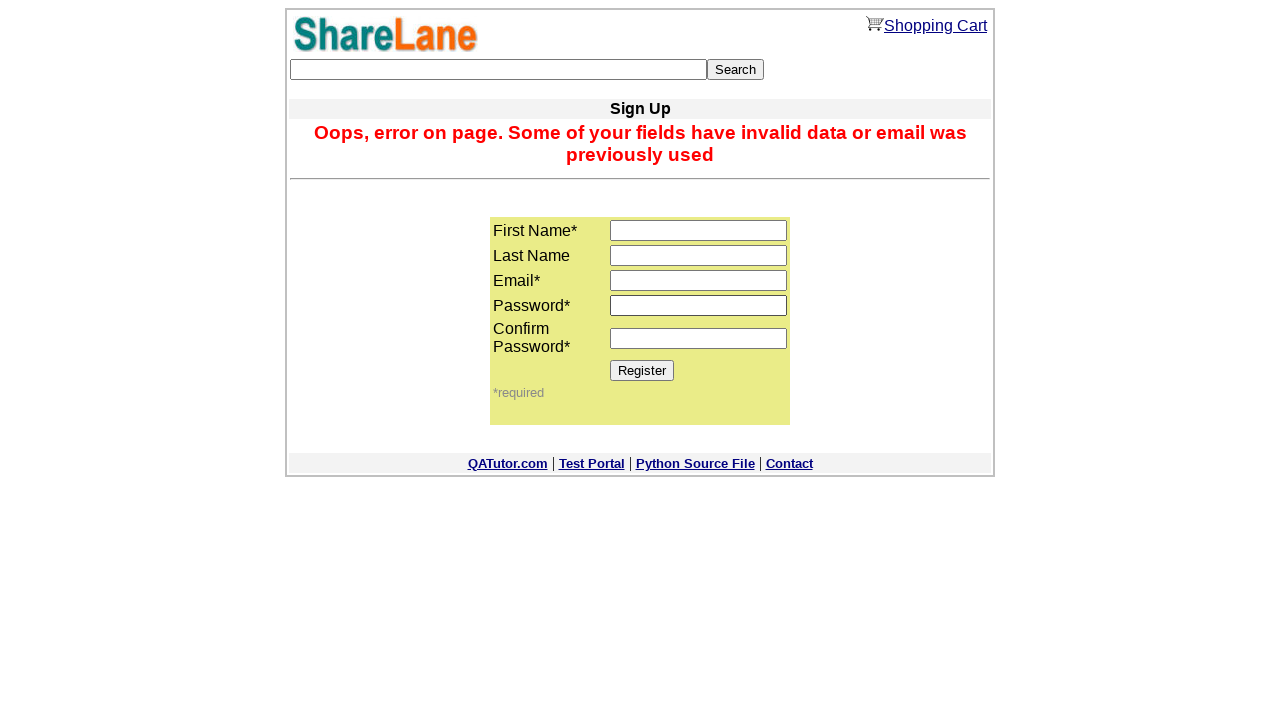

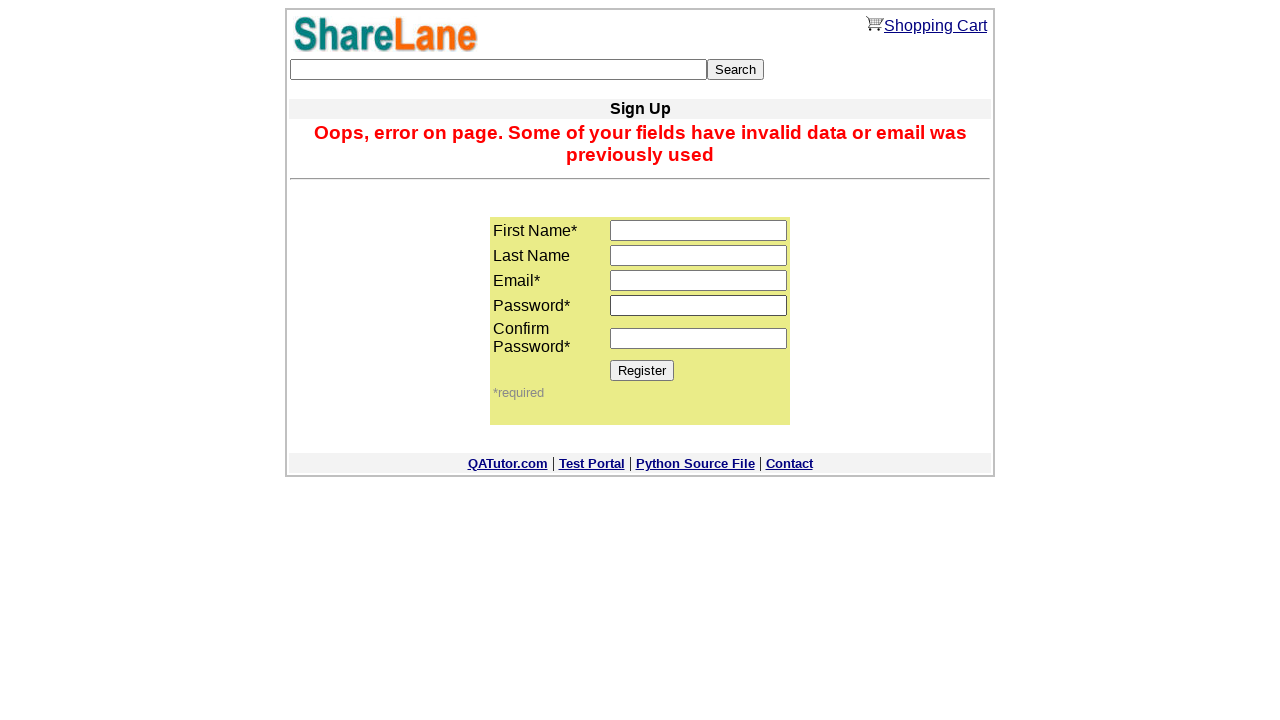